Tests finding a link by partial text (a calculated number), clicking it, then filling out a form with personal information (first name, last name, city, country) and submitting it.

Starting URL: http://suninjuly.github.io/find_link_text

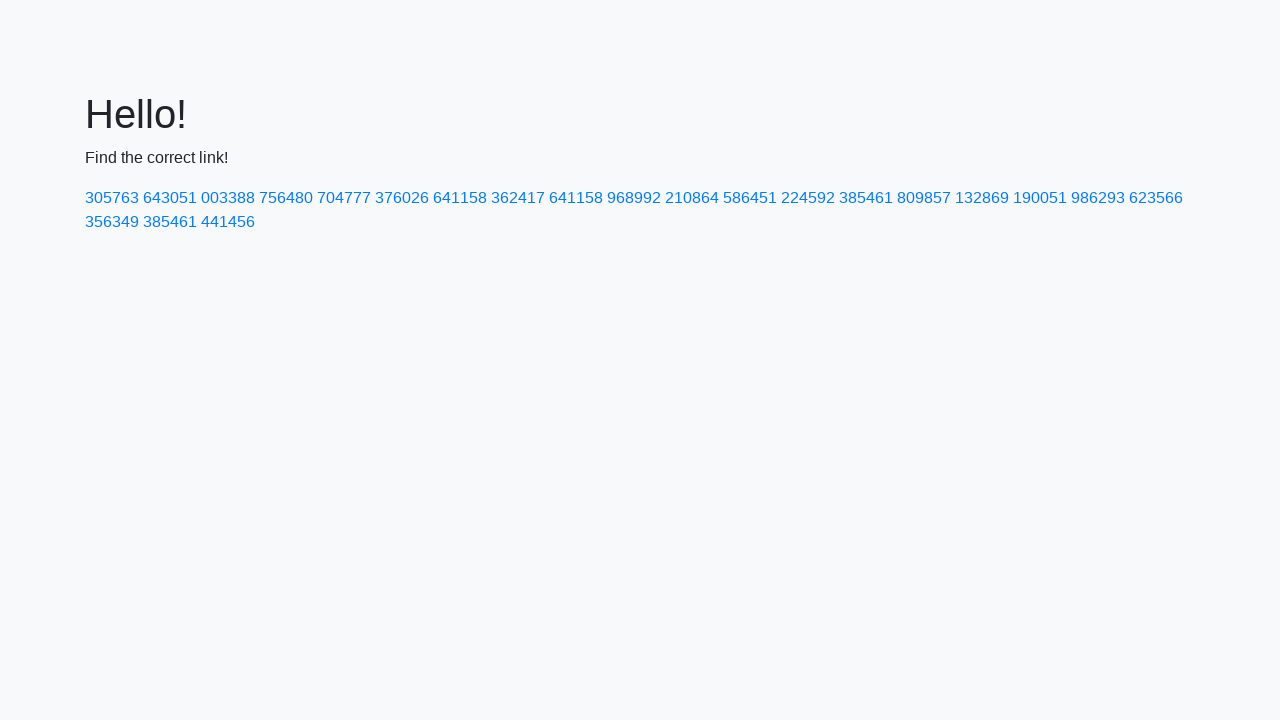

Calculated link text number: 85397
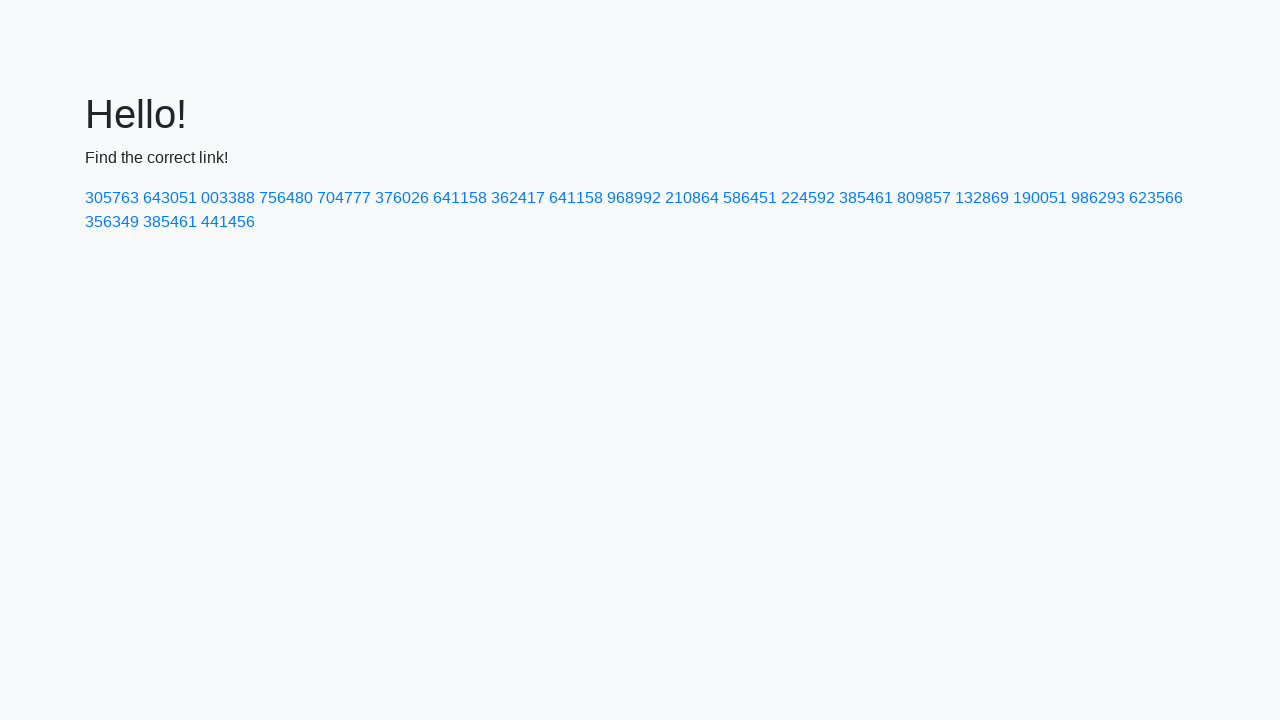

Clicked link containing calculated number '224592' at (808, 198) on a:has-text('224592')
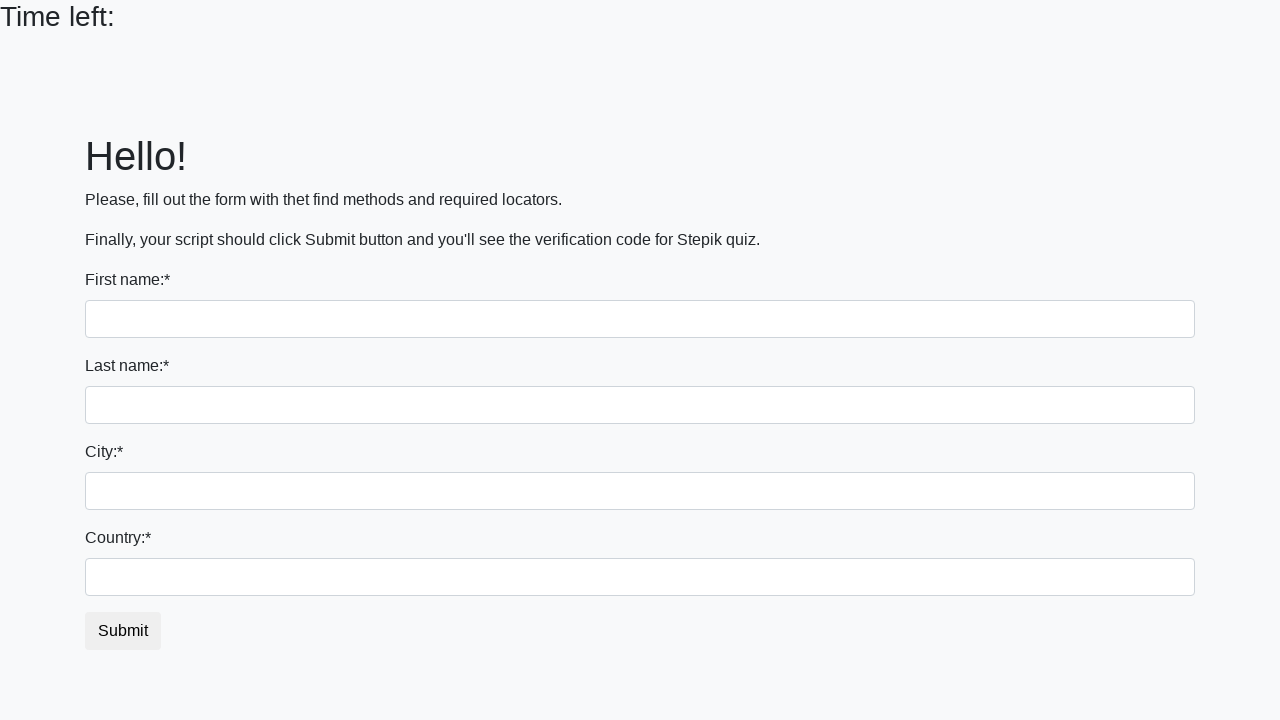

Filled first name field with 'Ivan' on input:first-of-type
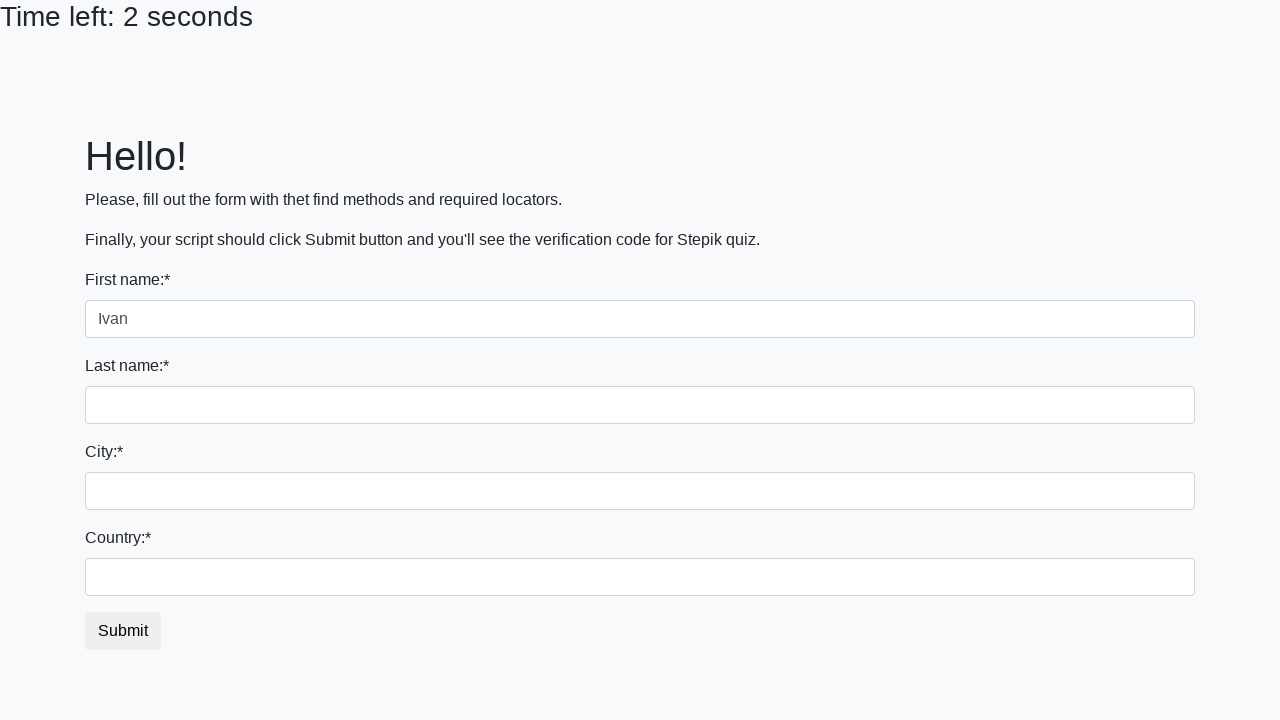

Filled last name field with 'Petrov' on input[name='last_name']
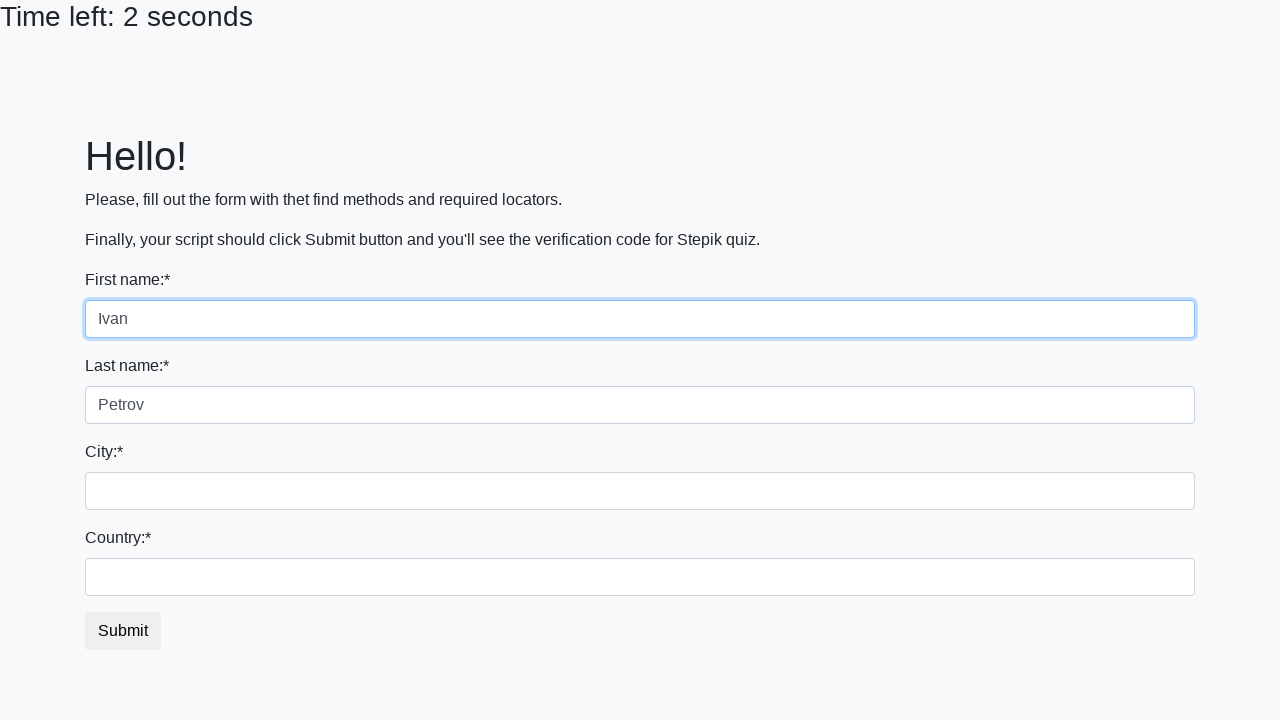

Filled city field with 'Smolensk' on .form-control.city
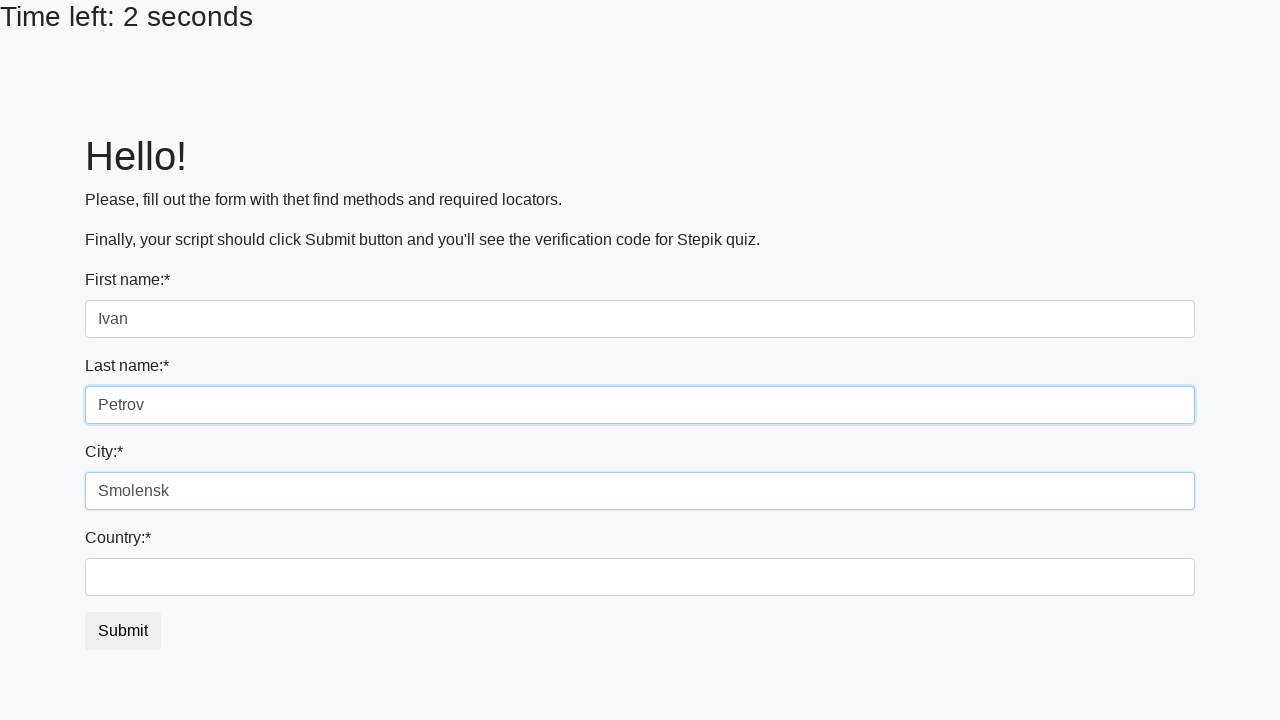

Filled country field with 'Russia' on #country
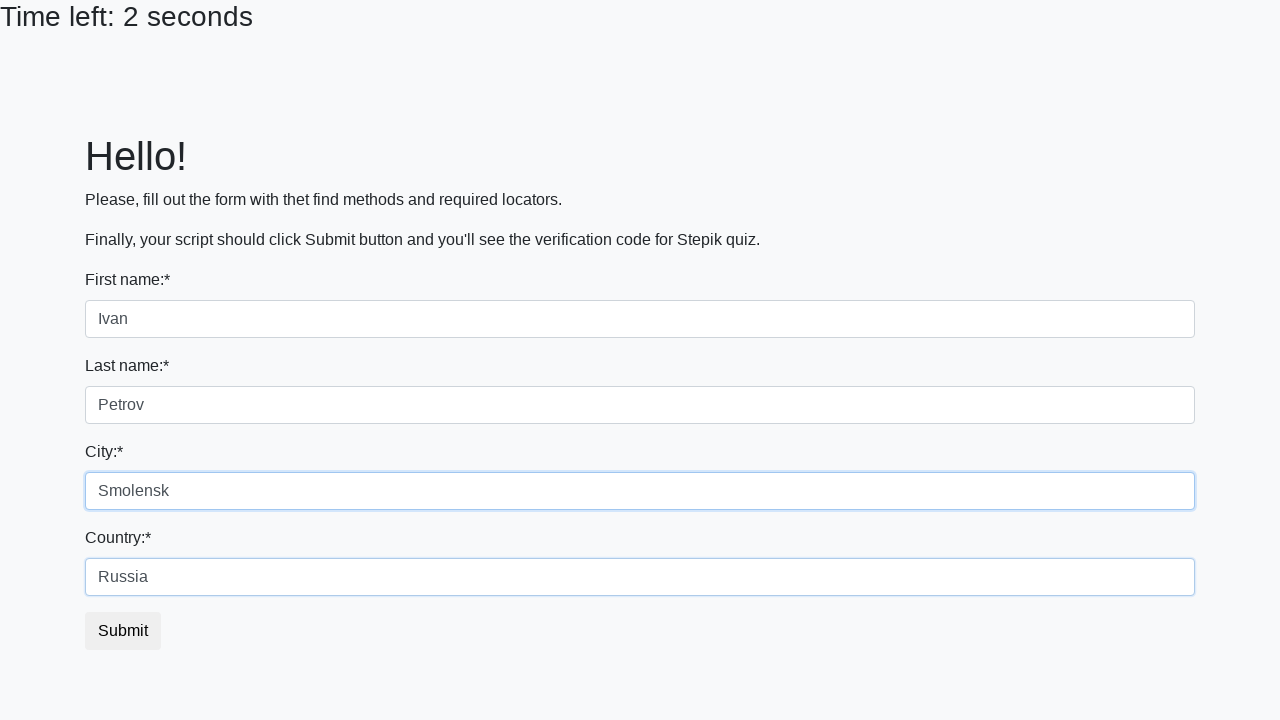

Clicked submit button to submit form at (123, 631) on button.btn
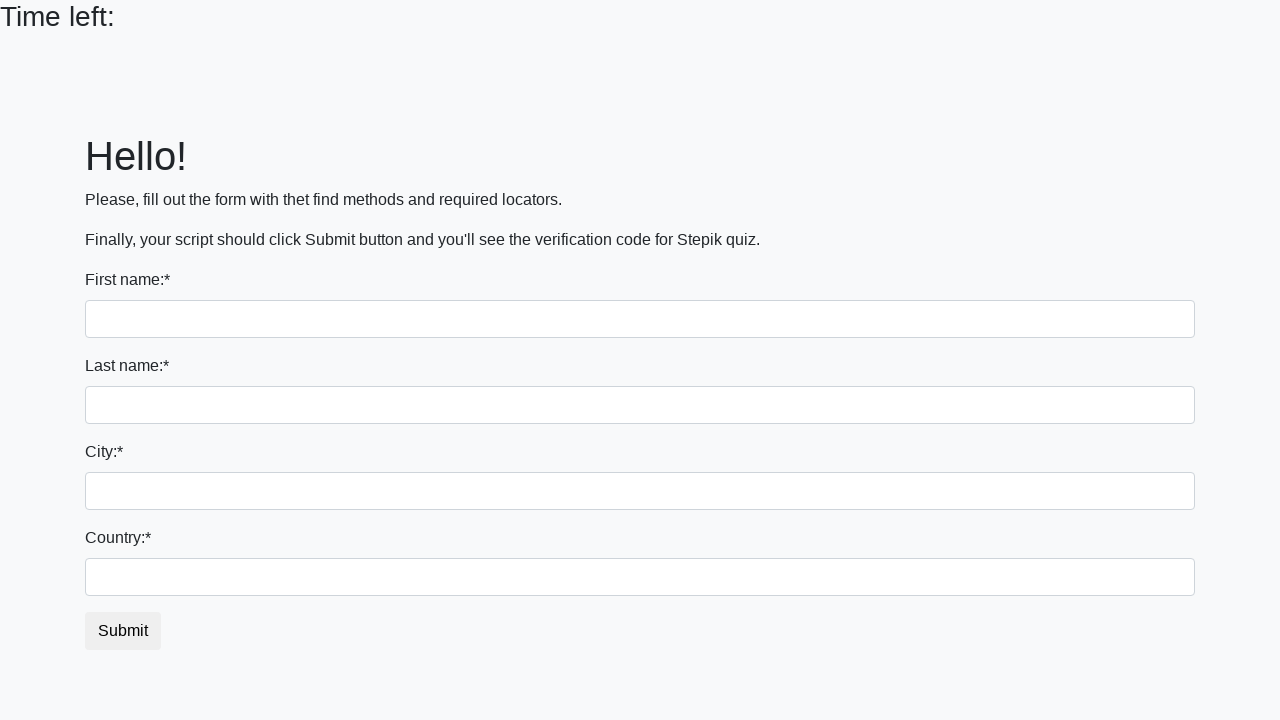

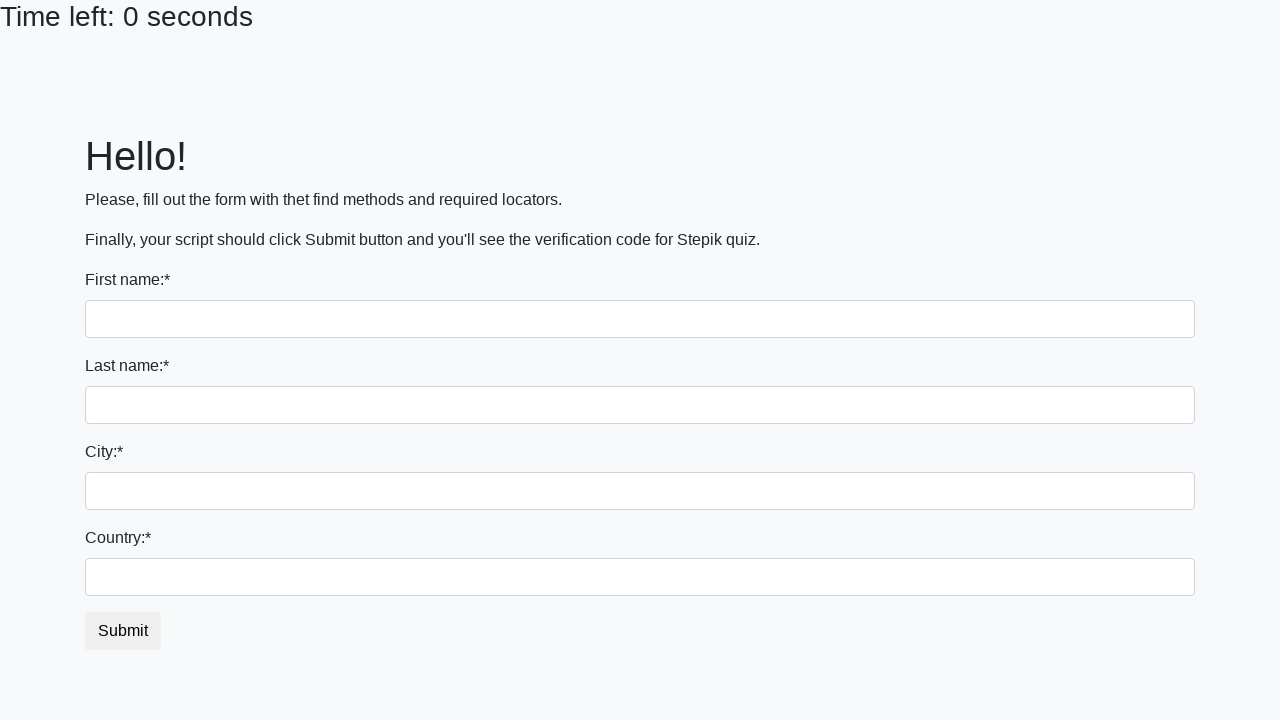